Tests navigation on Gmail page by clicking the "Create account" link, navigating back, and refreshing the page

Starting URL: https://gmail.com

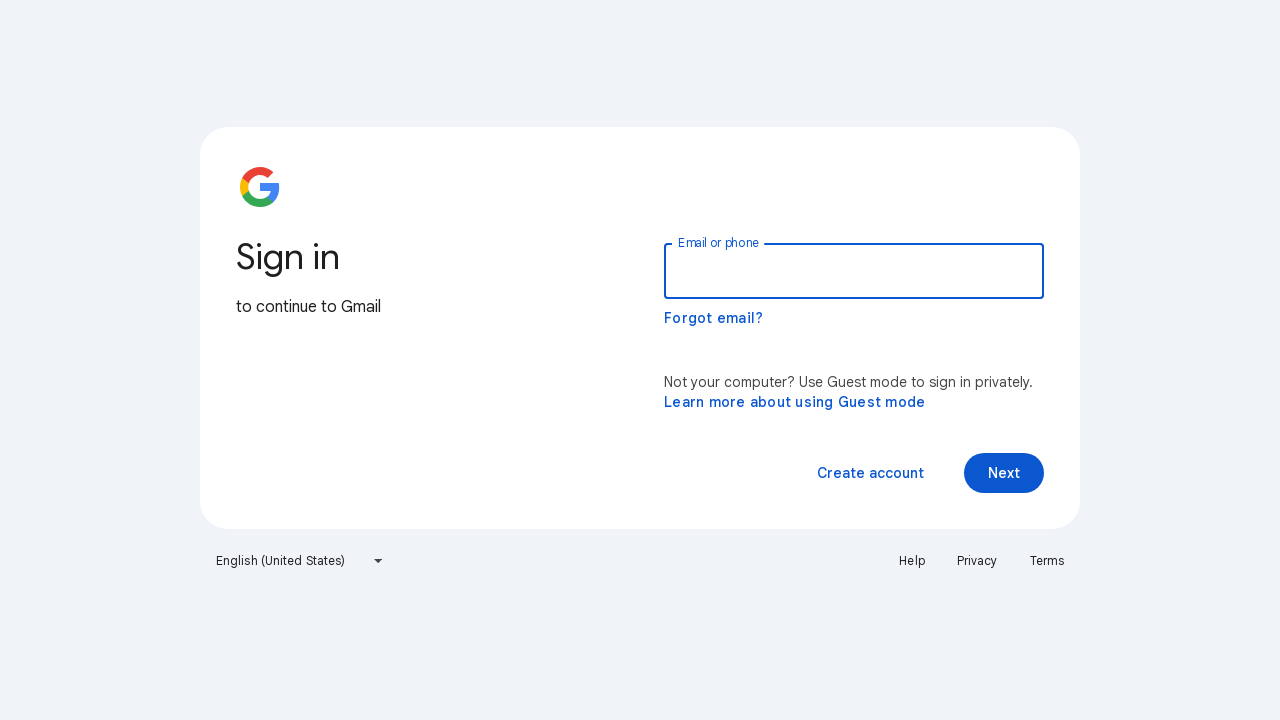

Clicked 'Create account' link on Gmail page at (870, 473) on xpath=//span[text()='Create account']
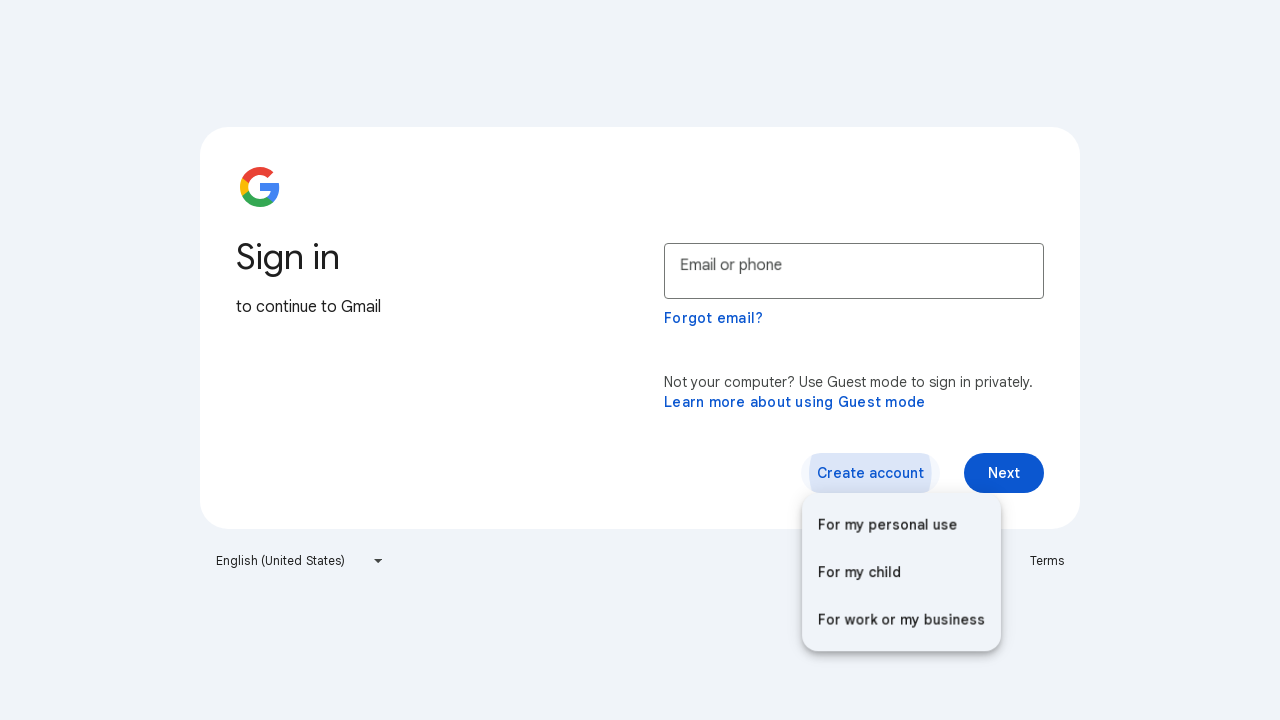

Waited 2000ms for navigation to complete
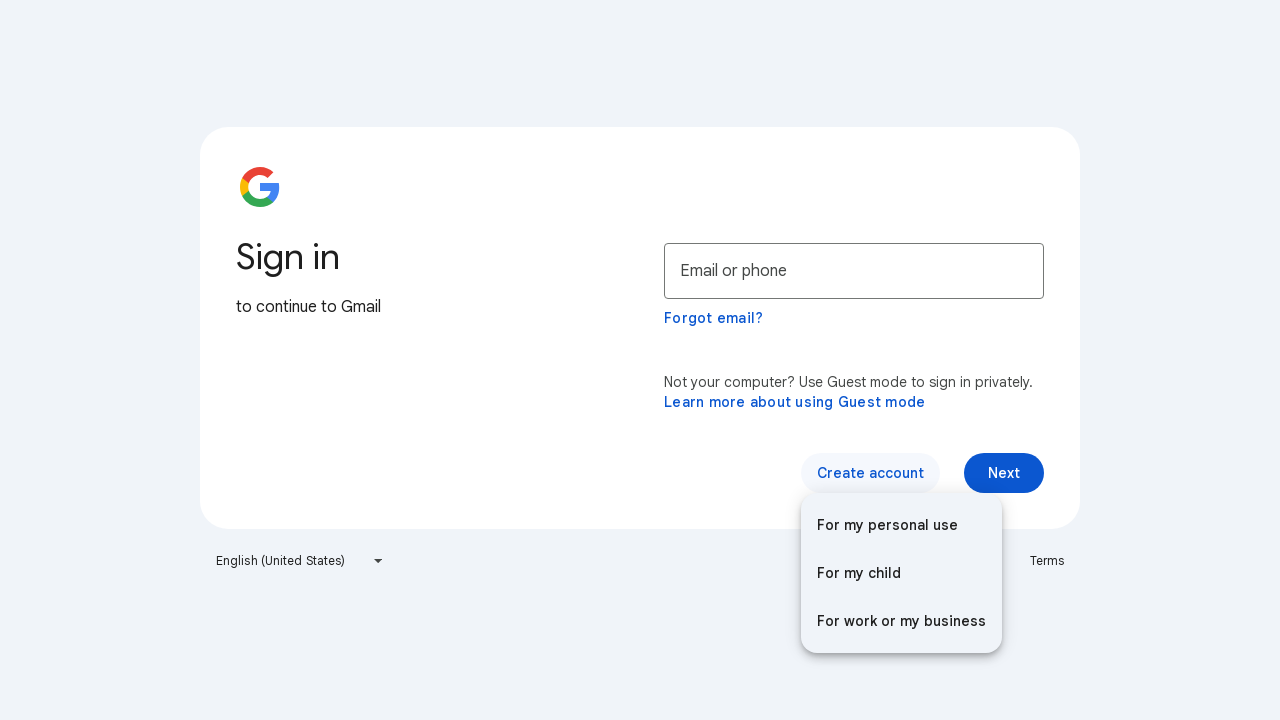

Navigated back to previous page
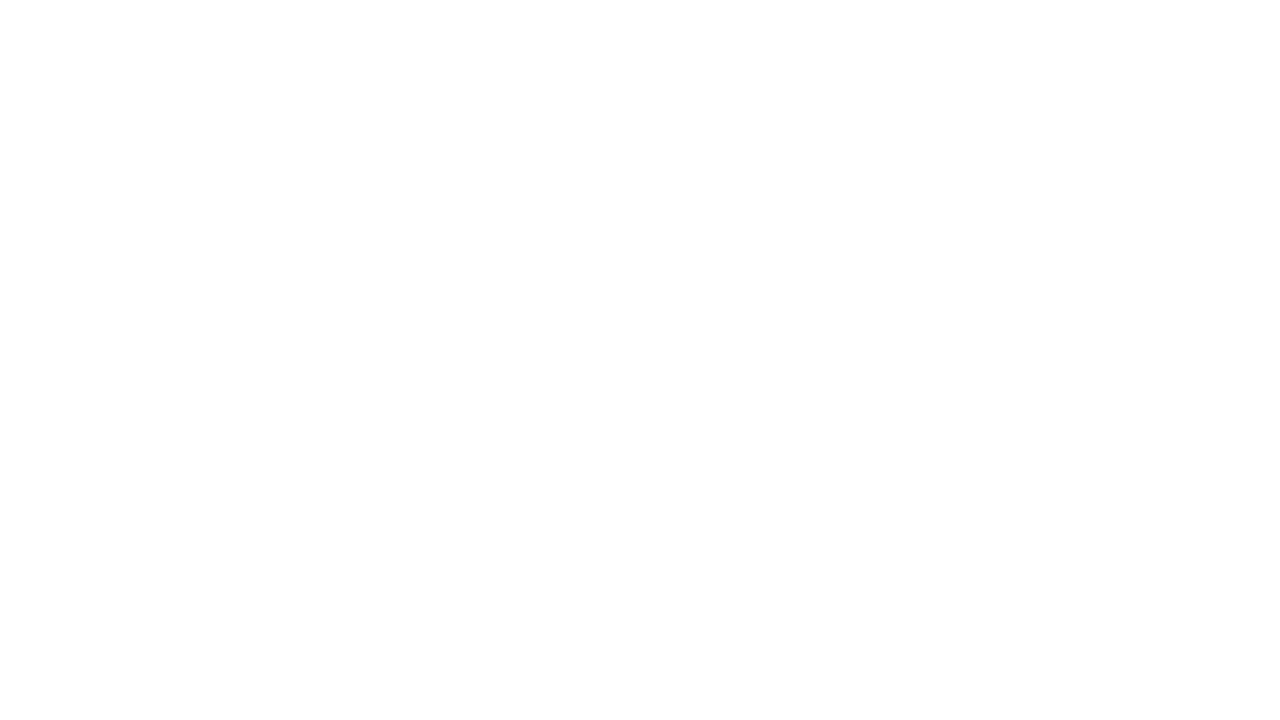

Waited 2000ms for page to load
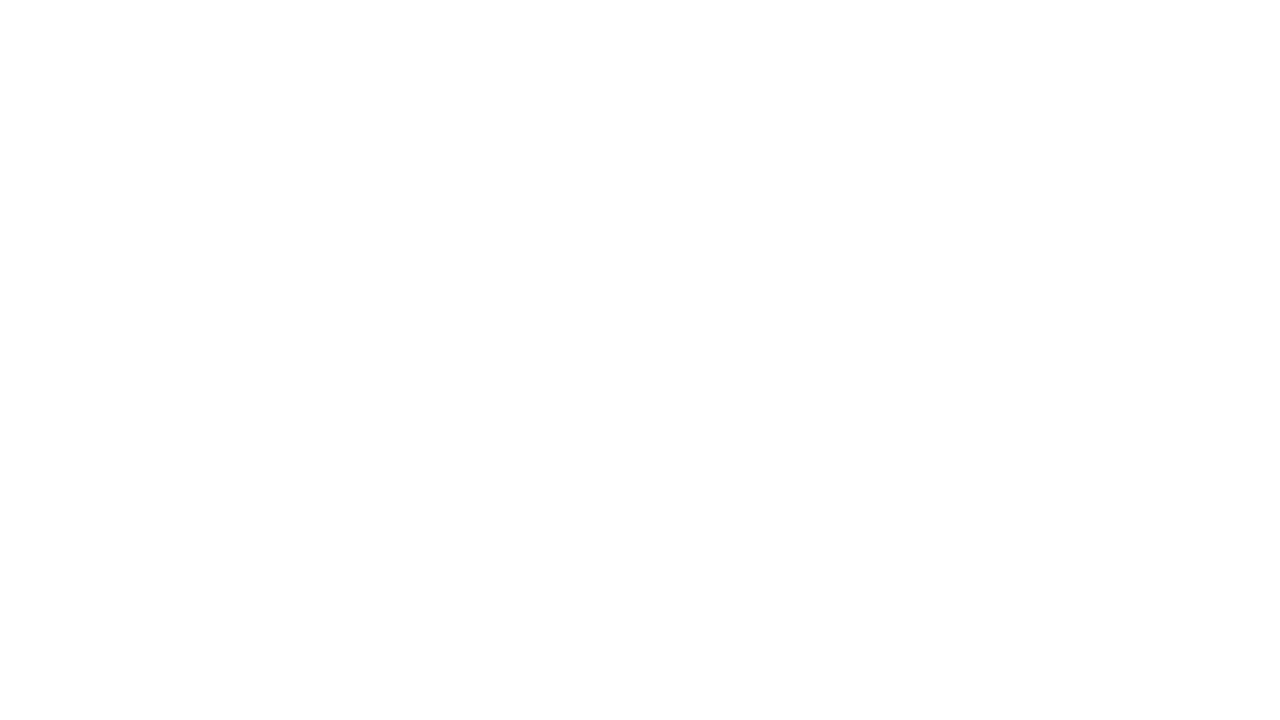

Refreshed the current page
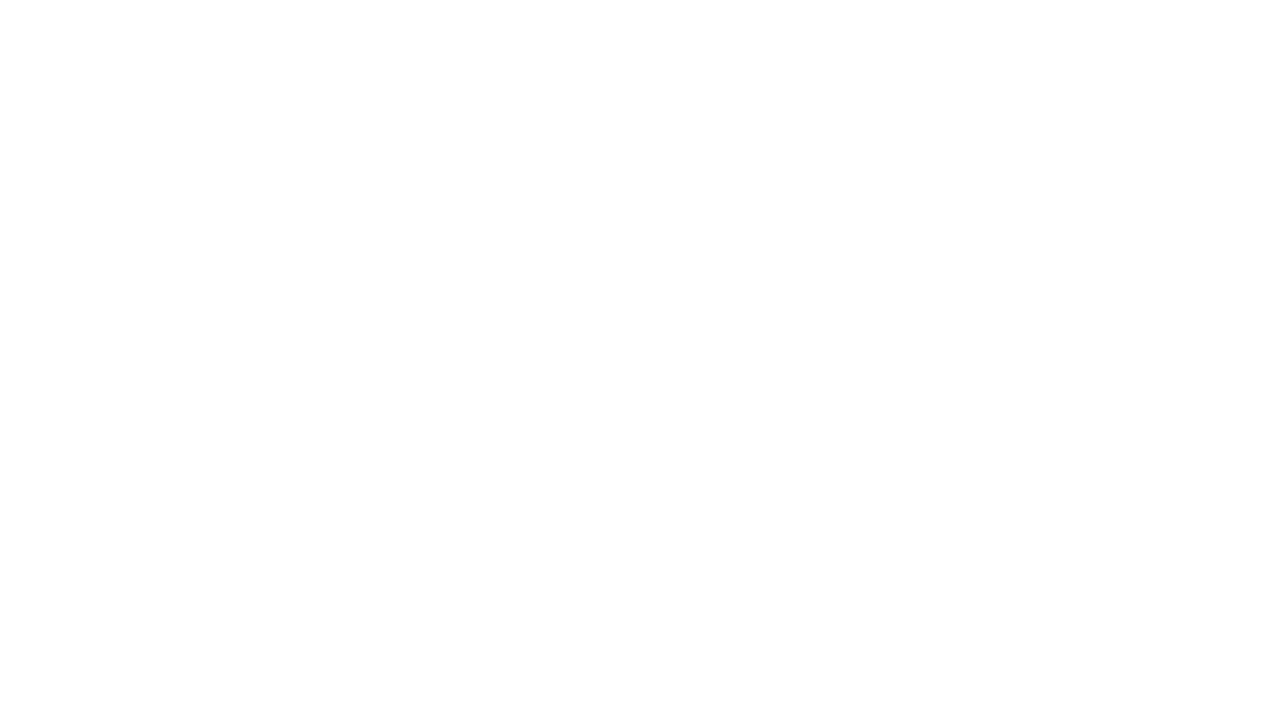

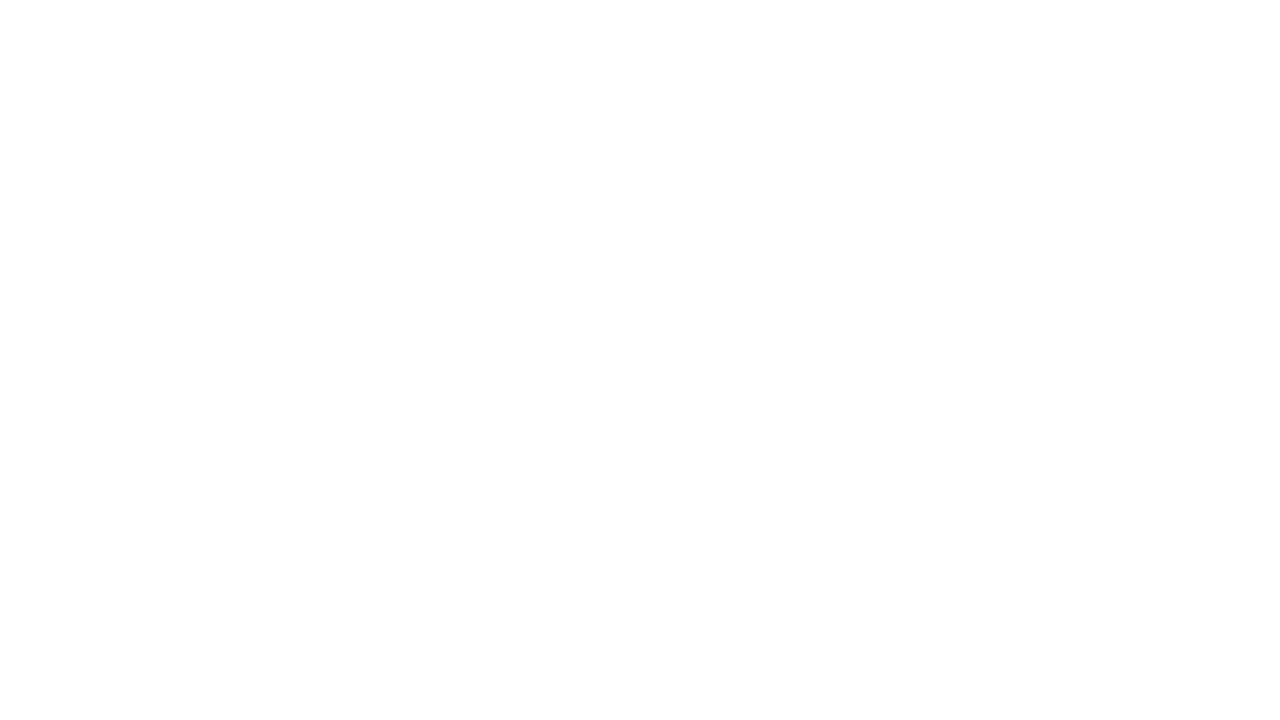